Tests double click on Add Element button and verifies two Delete buttons are created

Starting URL: https://the-internet.herokuapp.com/add_remove_elements/

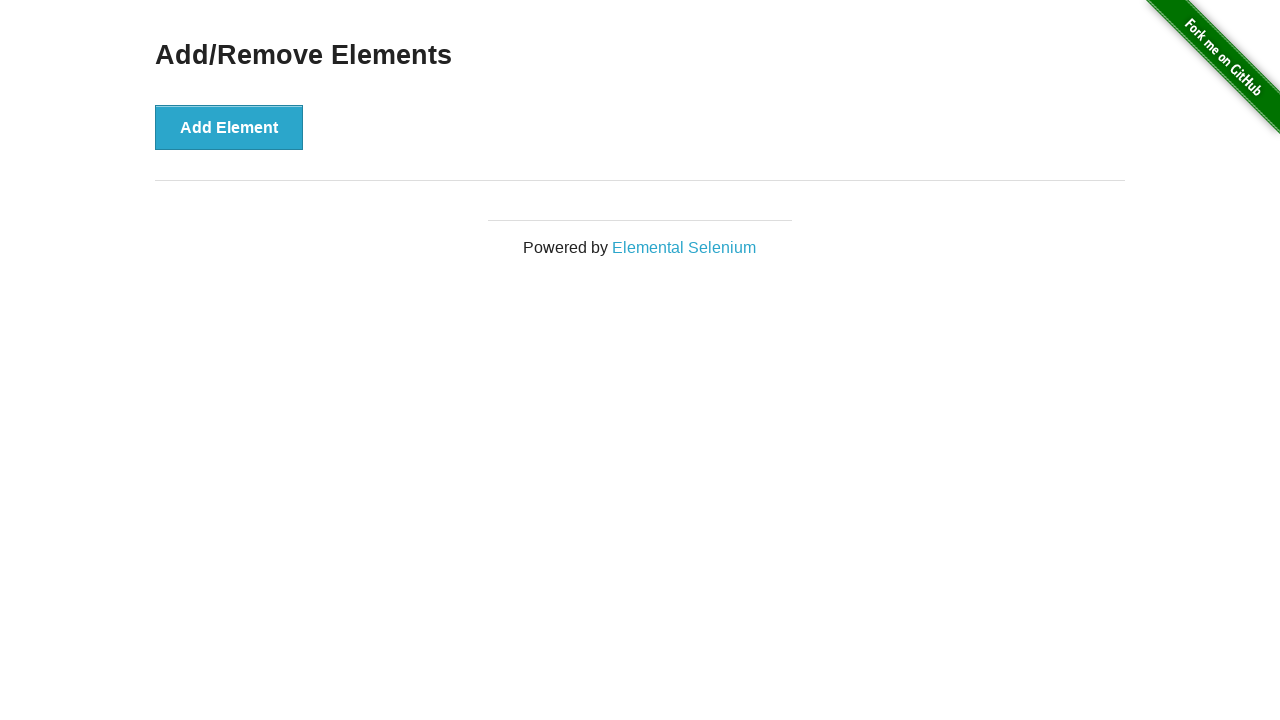

Navigated to Add/Remove Elements page
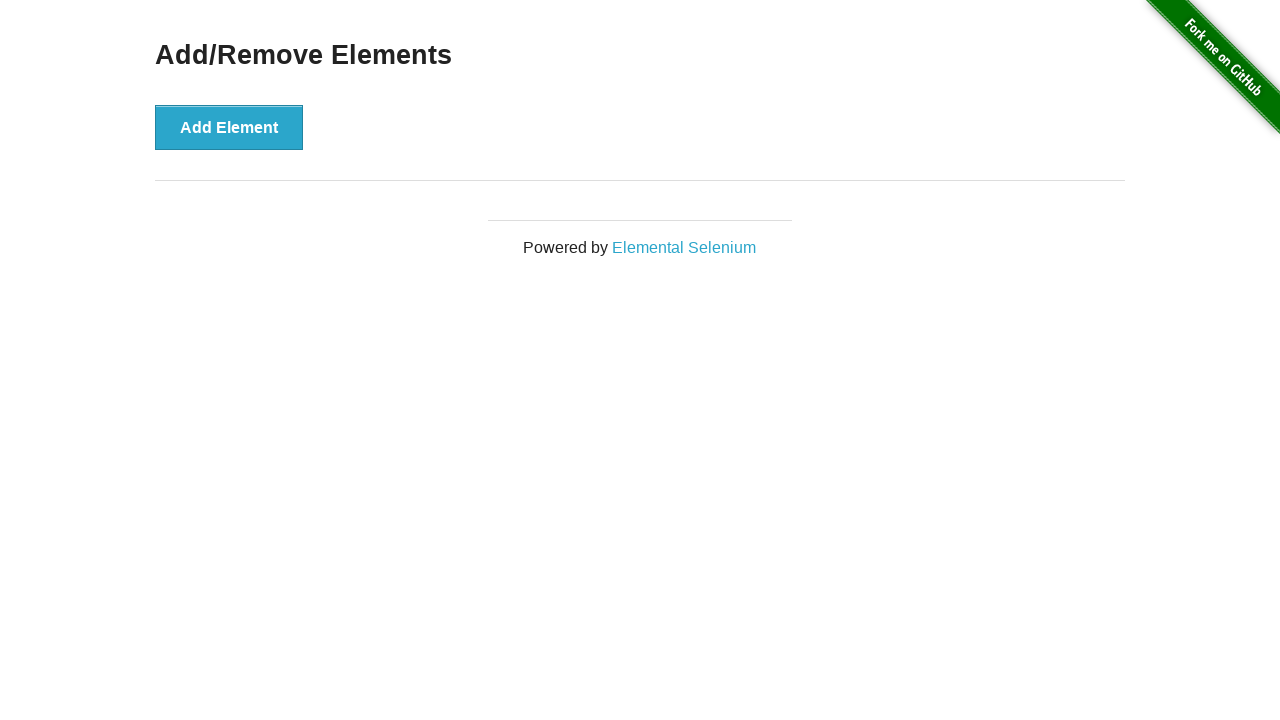

Double-clicked Add Element button at (229, 127) on xpath=//button[.='Add Element']
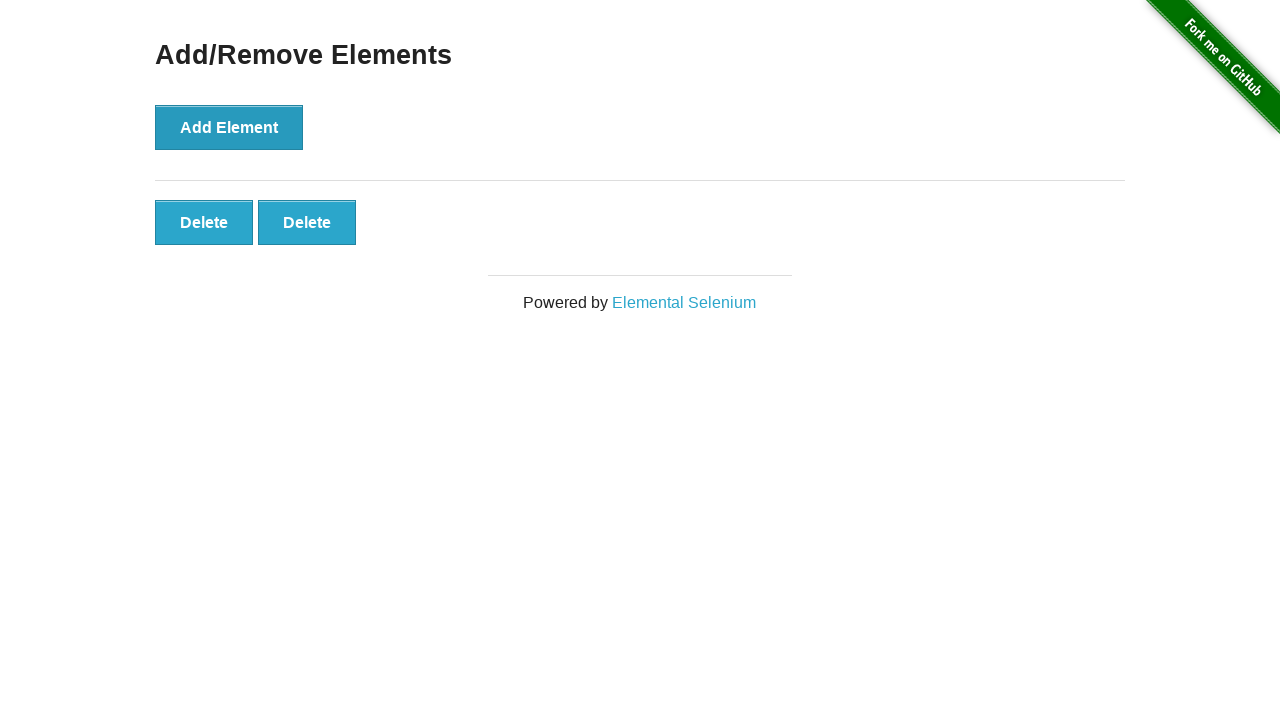

Verified two Delete buttons are present
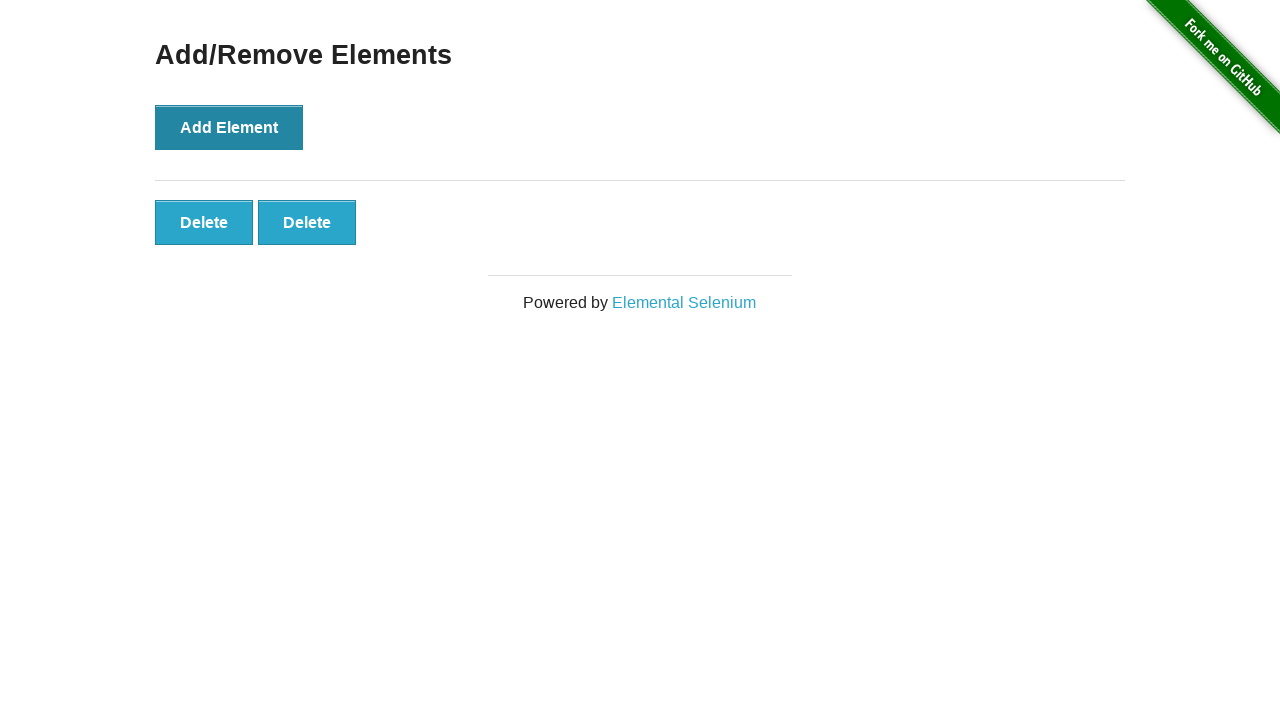

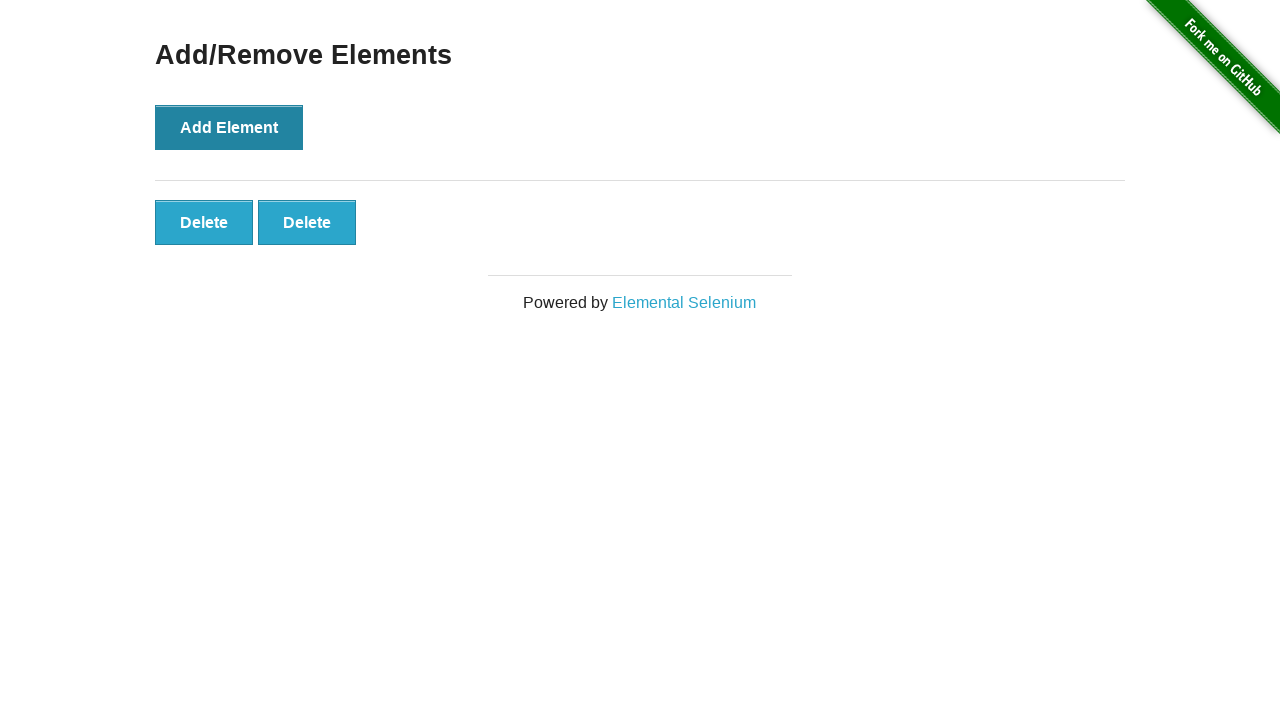